Tests the search functionality on W3Schools by clicking the search field, entering a search term "java", and clicking the search button.

Starting URL: https://www.w3schools.com

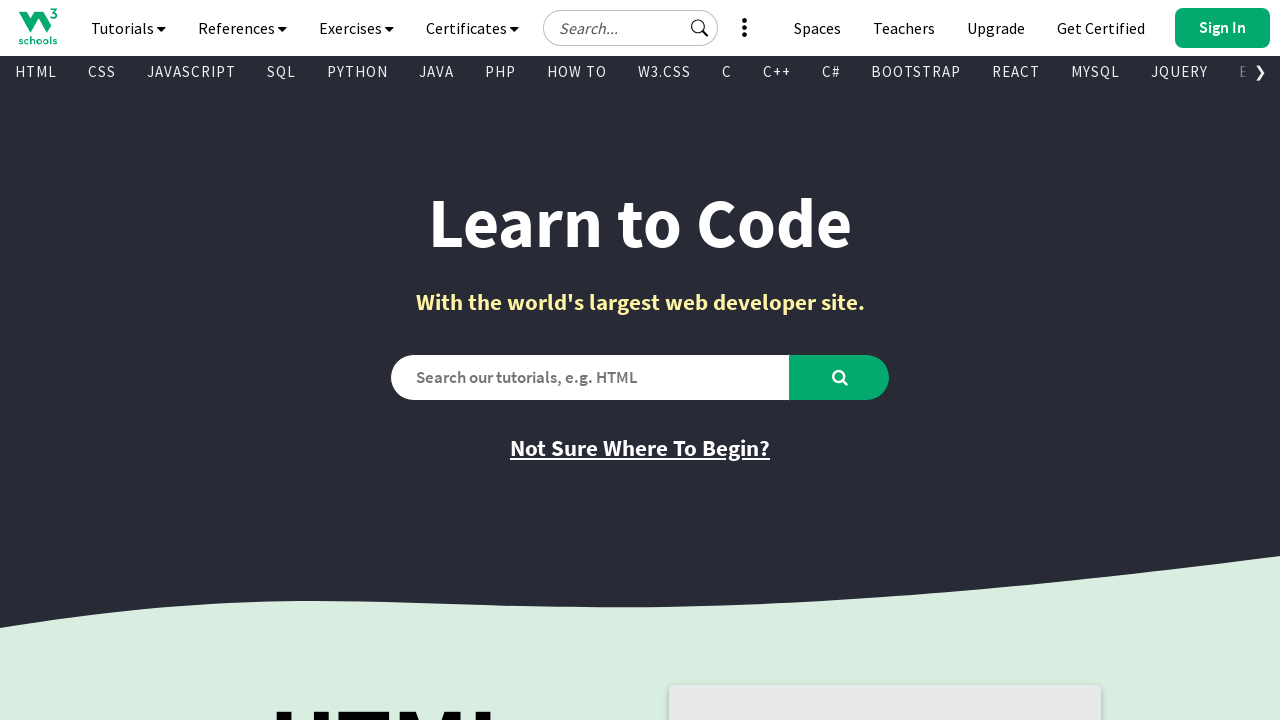

Clicked on the search input field at (590, 377) on #search2
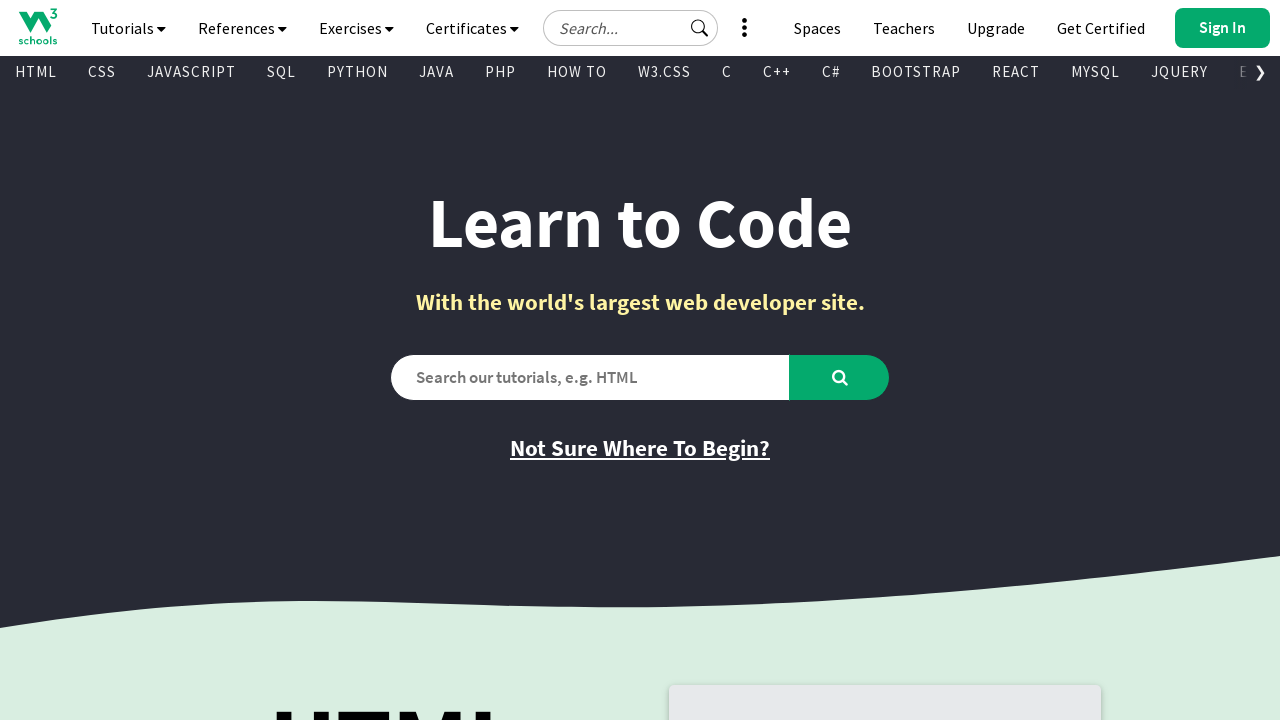

Entered 'java' in the search field on #search2
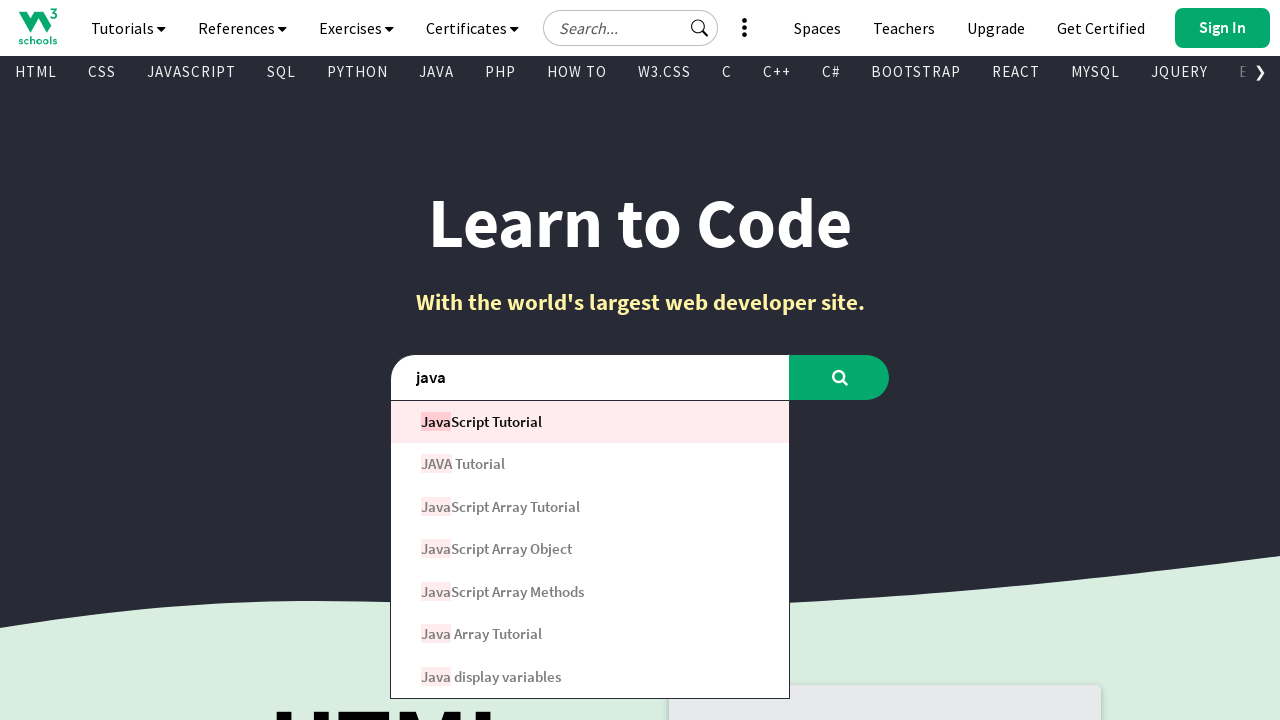

Clicked the search button at (840, 377) on #learntocode_searchbtn
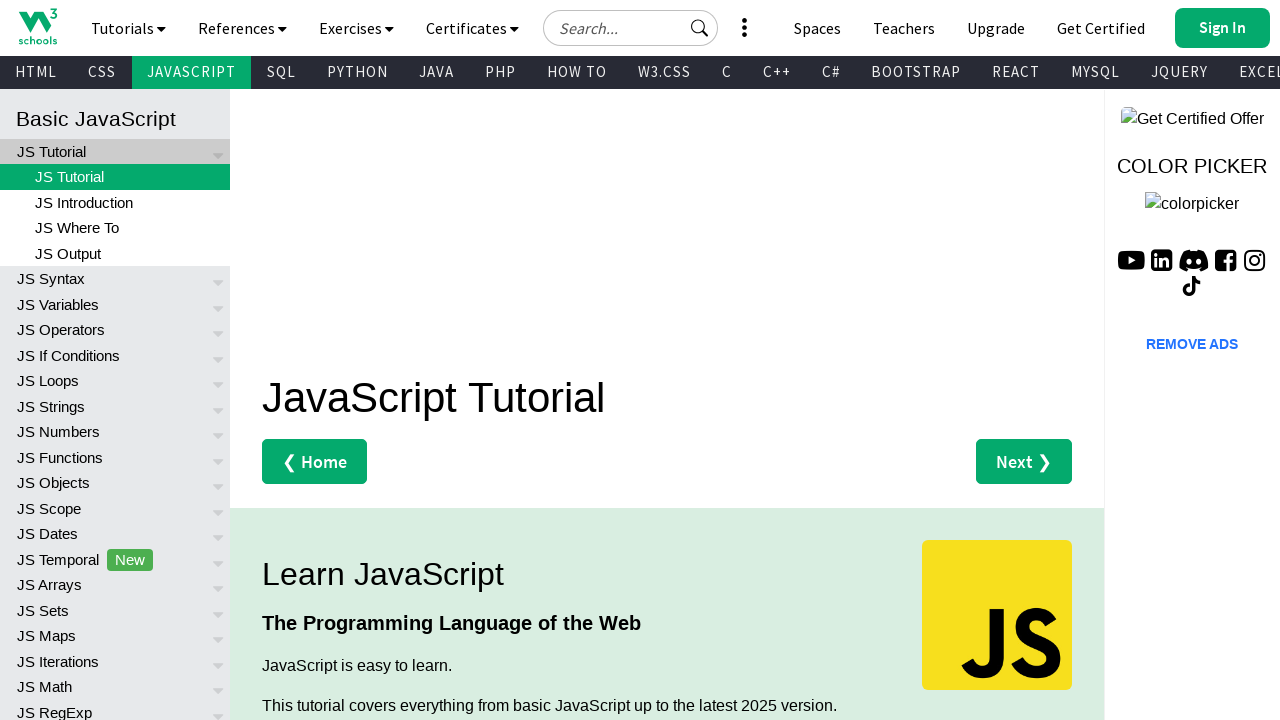

Search results loaded (networkidle)
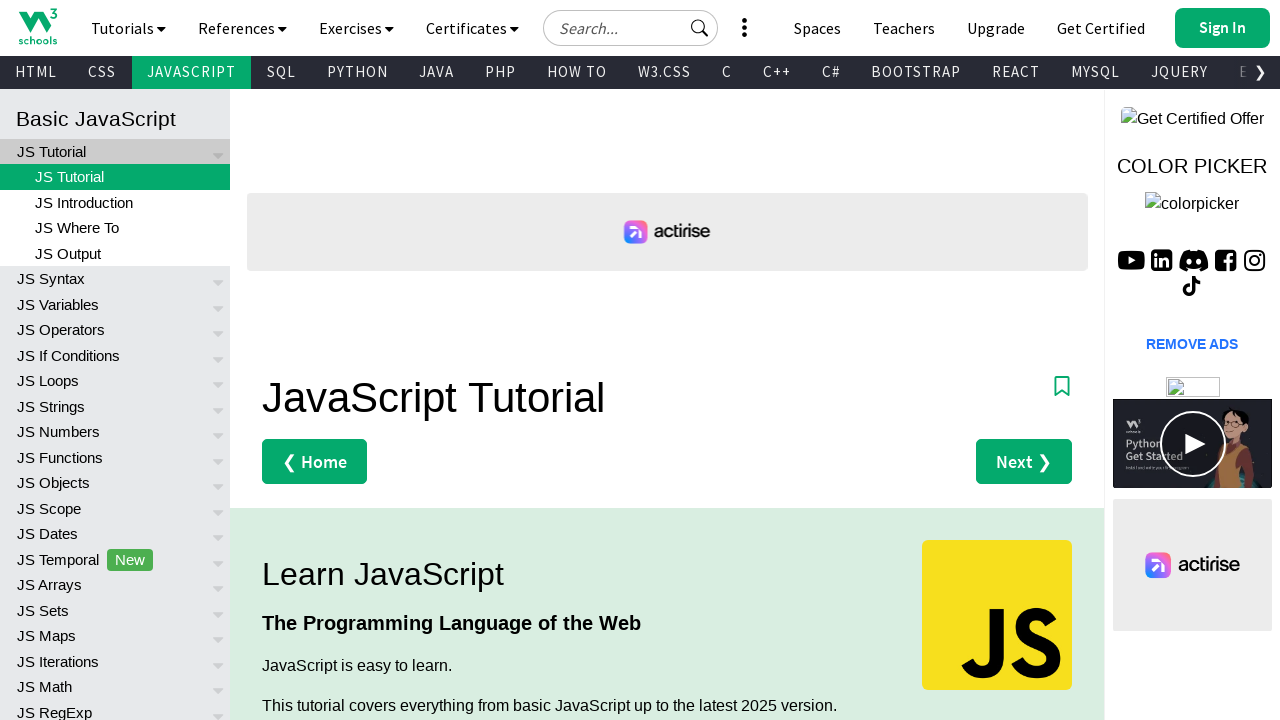

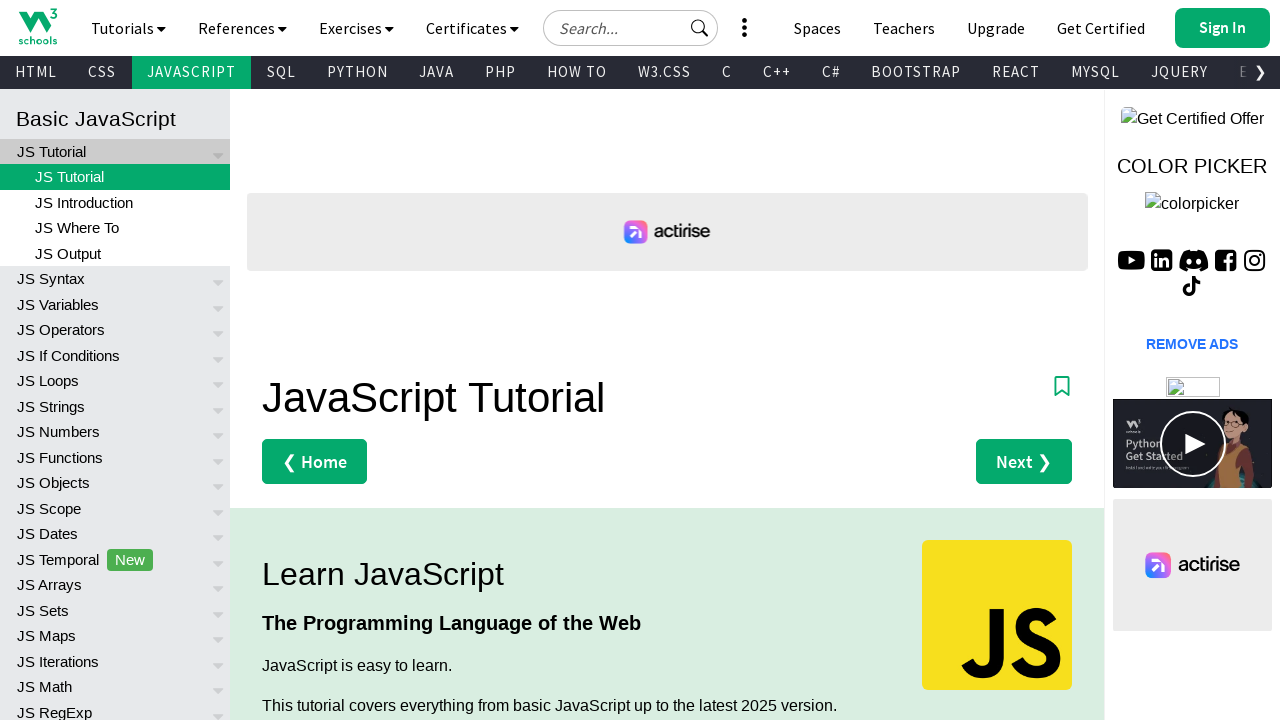